Tests resizing a UI element horizontally by dragging the right resize handle to the right

Starting URL: https://jqueryui.com/resizable/

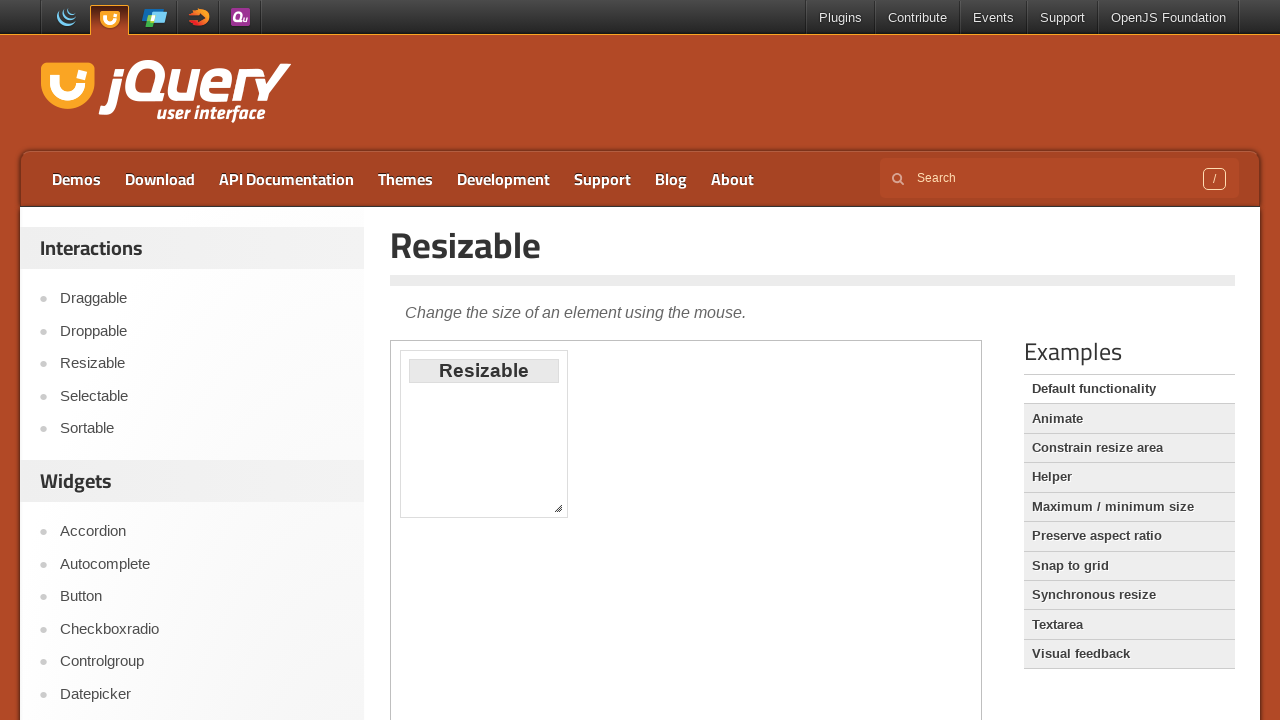

Located the demo iframe for resizable element
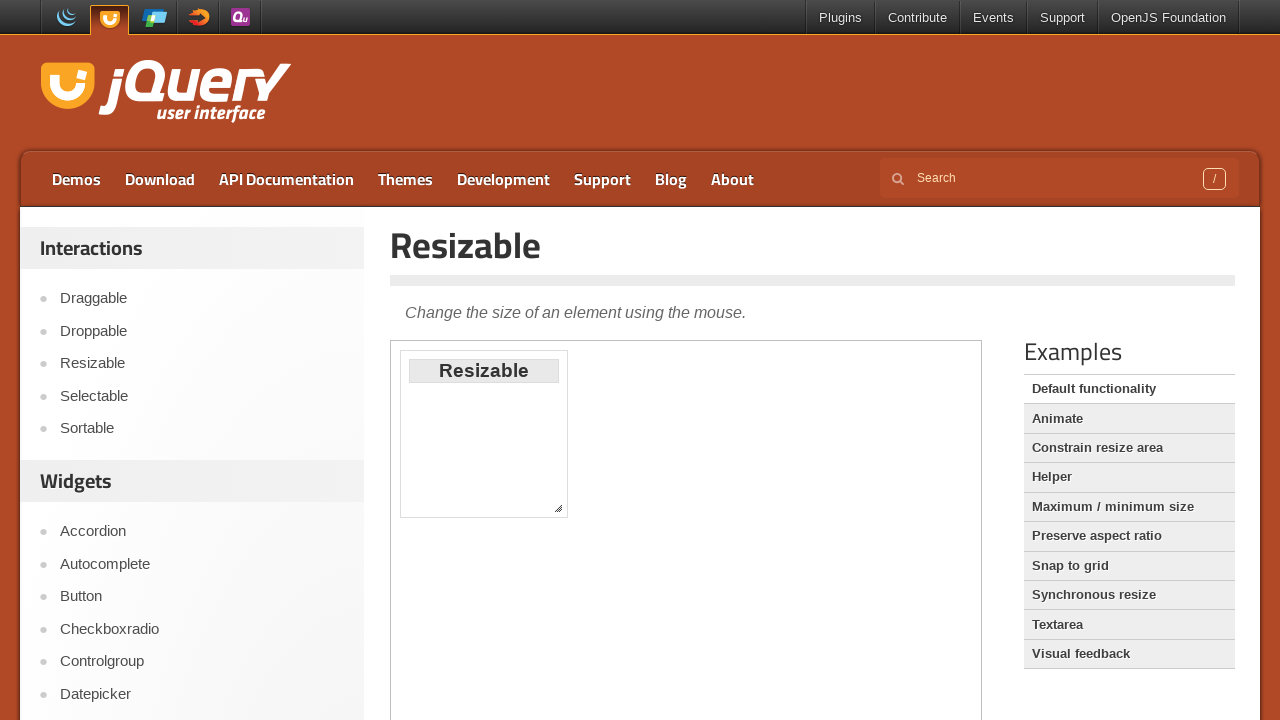

Dragged right resize handle 50 pixels to the right to resize element horizontally at (615, 351)
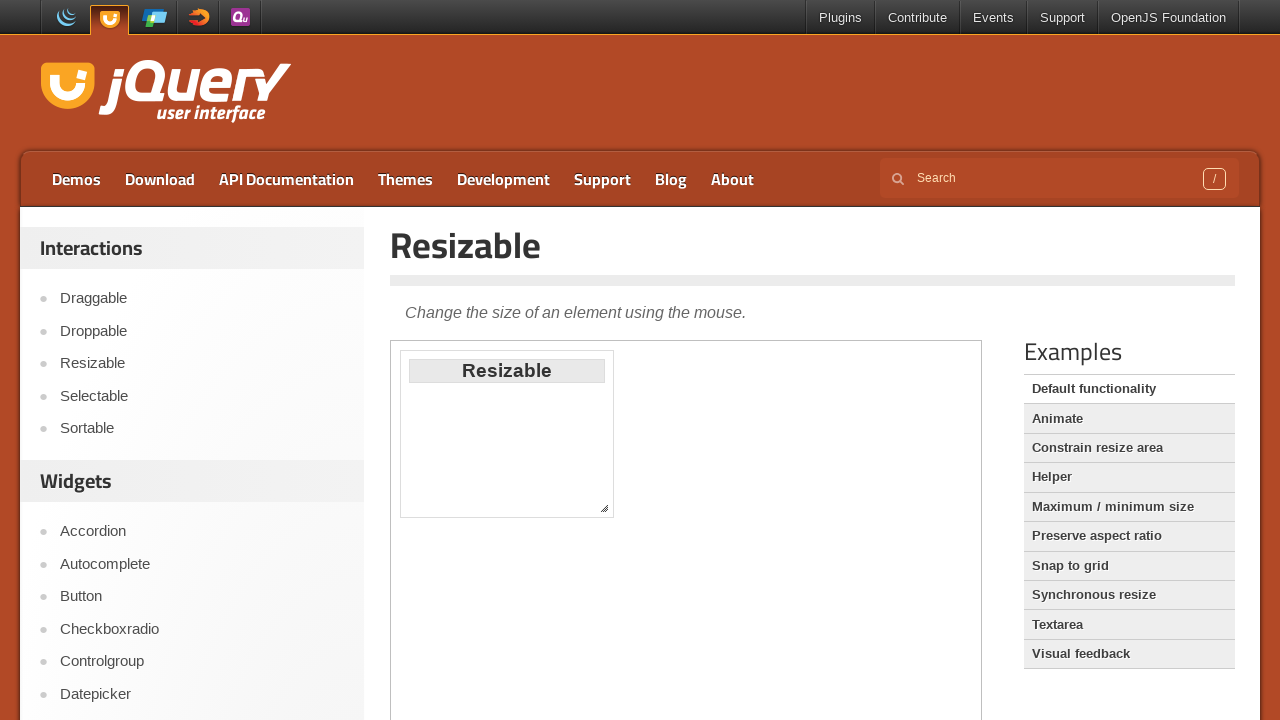

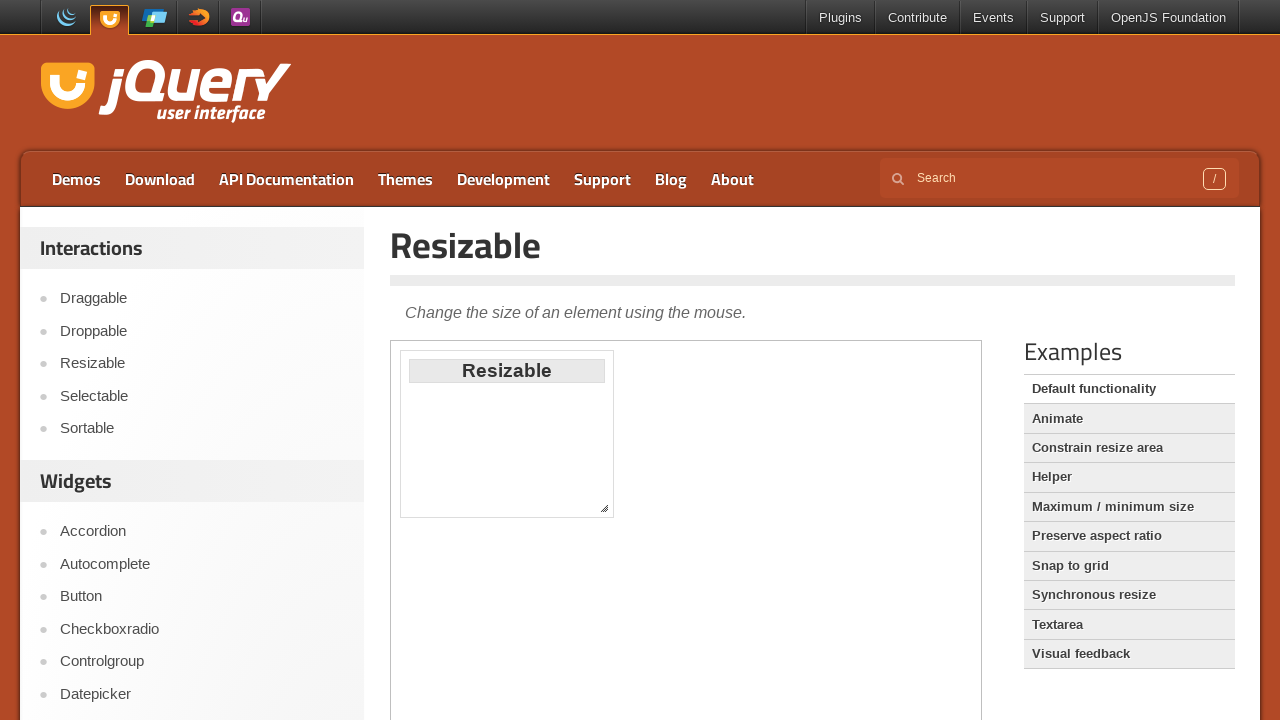